Tests the search functionality on Python.org by searching for "pycon" and verifying results are found

Starting URL: http://www.python.org

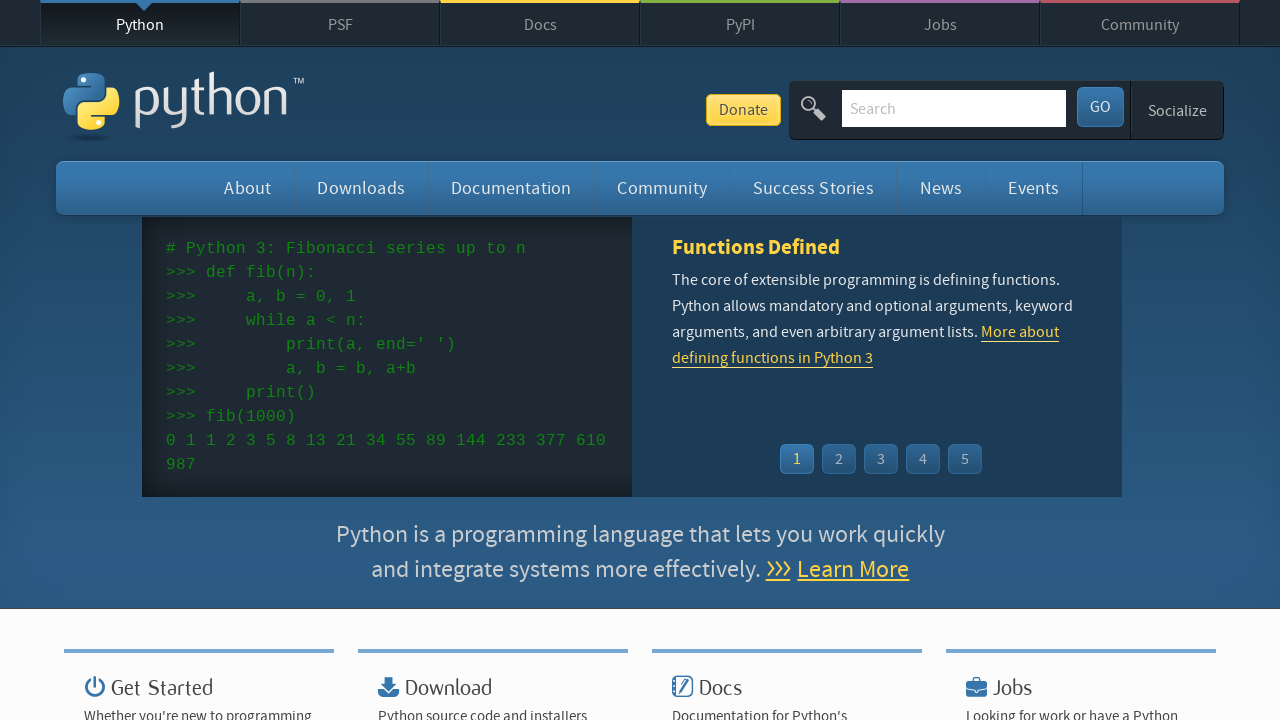

Verified page title contains 'Python'
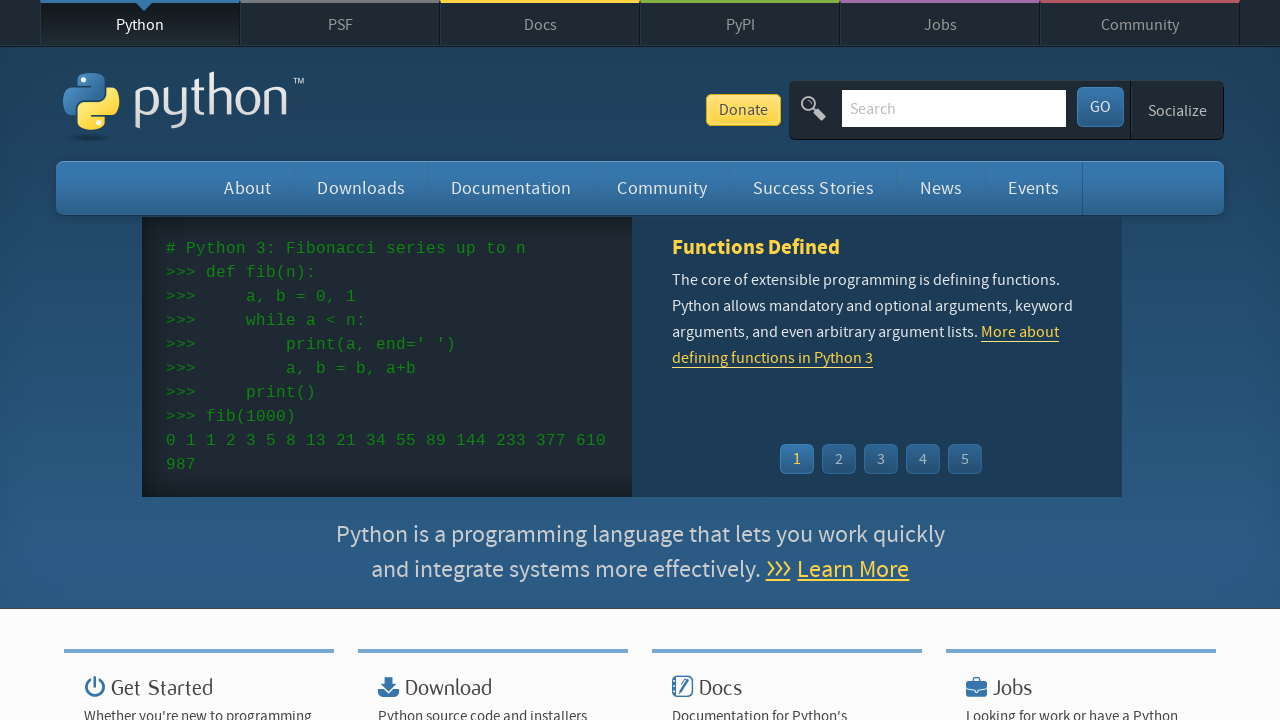

Filled search box with 'pycon' on input[name='q']
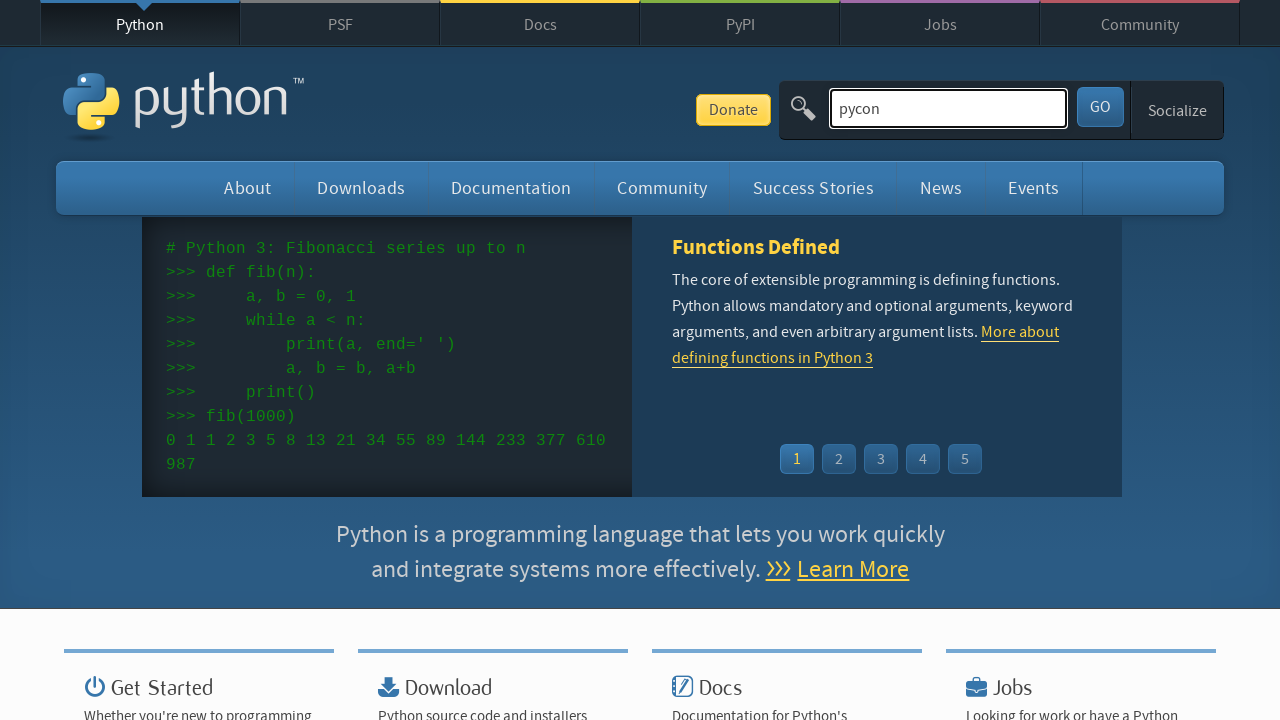

Pressed Enter to submit search on input[name='q']
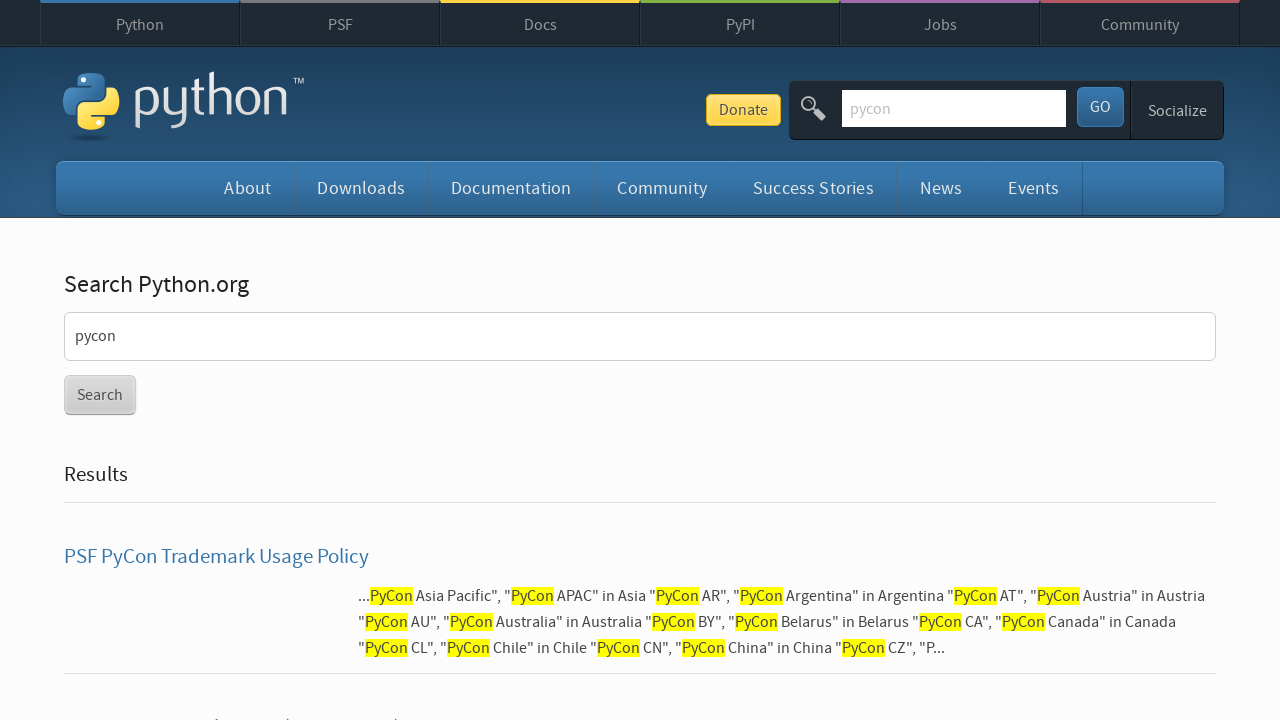

Waited for network idle to confirm results loaded
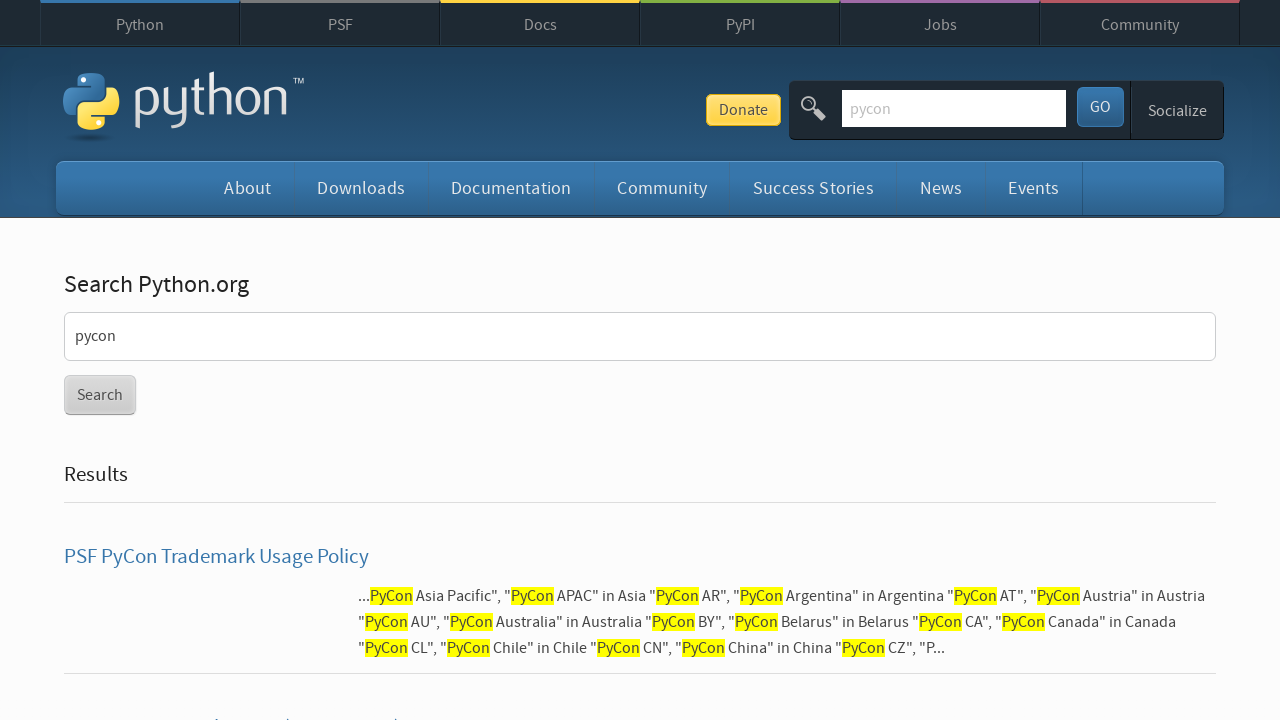

Verified search results were found for 'pycon'
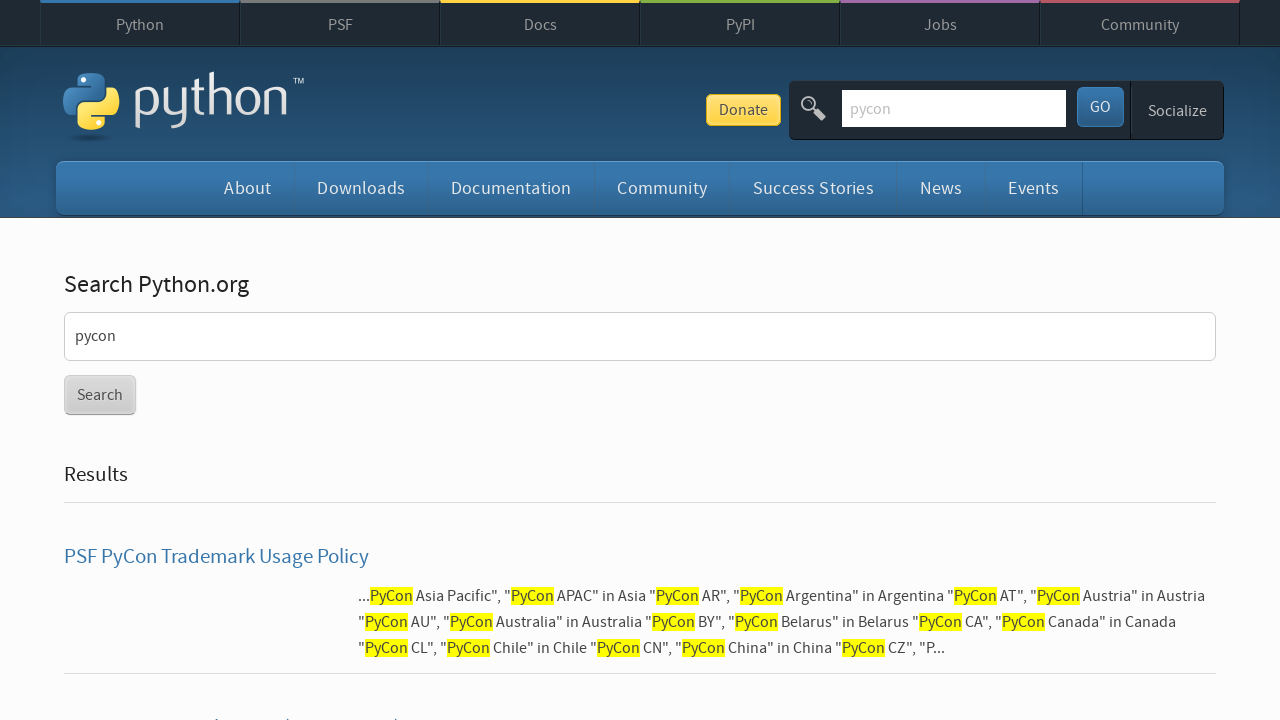

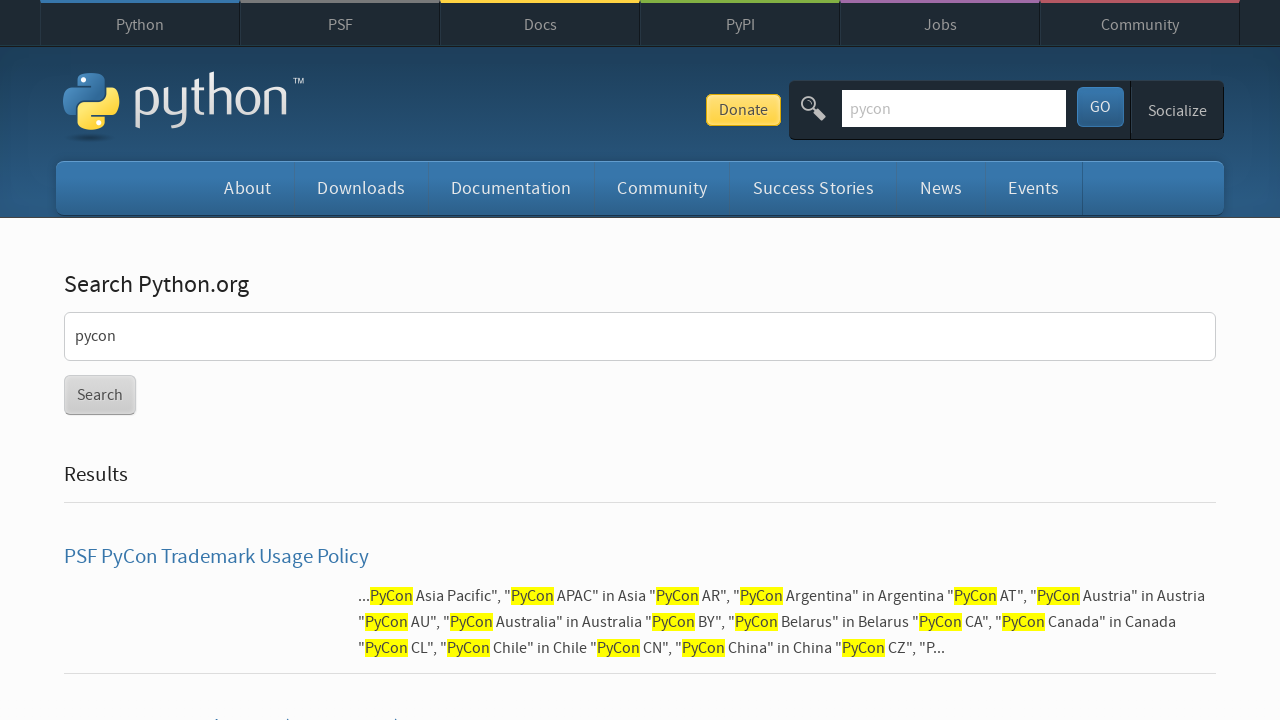